Tests JavaScript alert handling by clicking an alert button and accepting the alert dialog

Starting URL: https://automationfc.github.io/basic-form/index.html

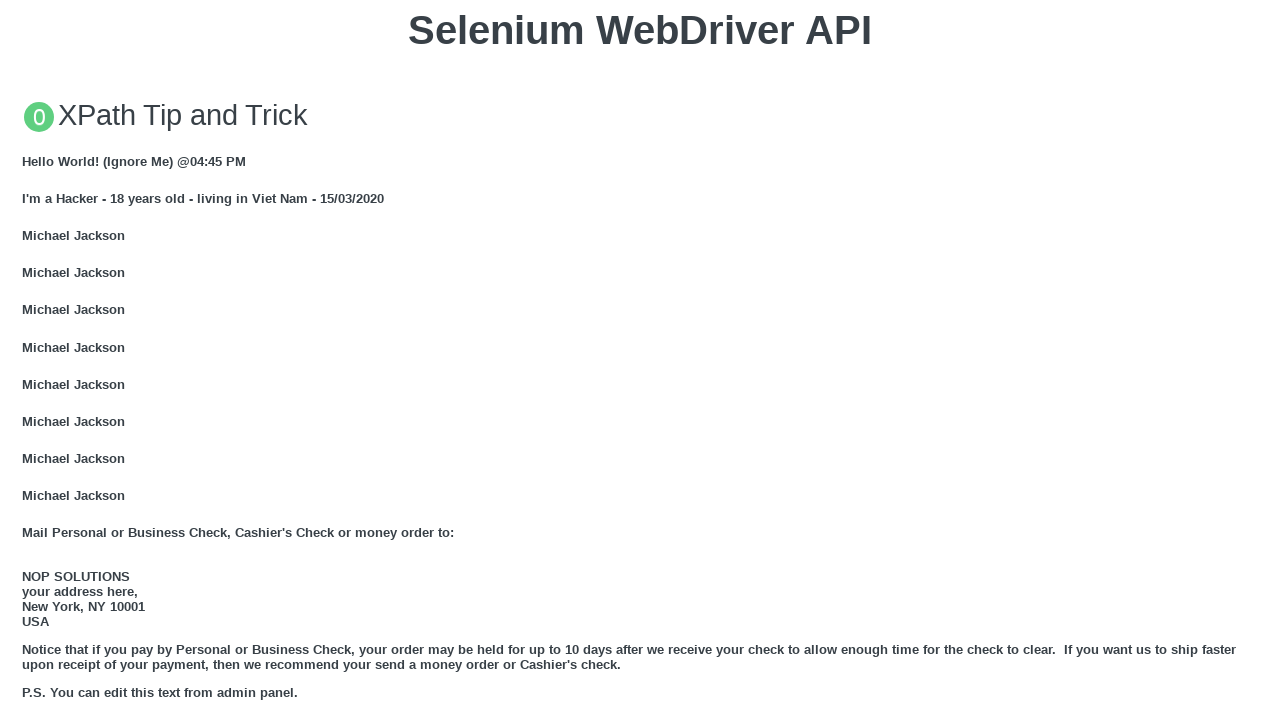

Set up dialog handler to automatically accept alerts
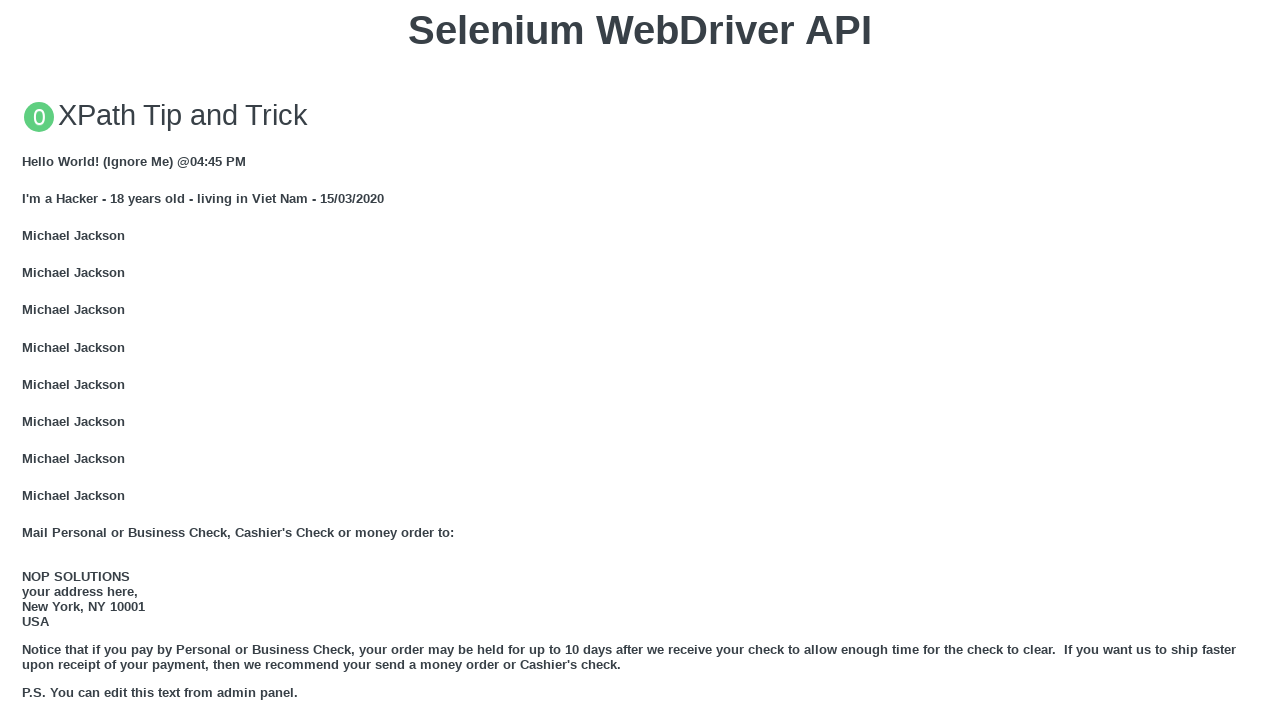

Clicked the alert button to trigger JavaScript alert at (640, 360) on button[onclick='jsAlert()']
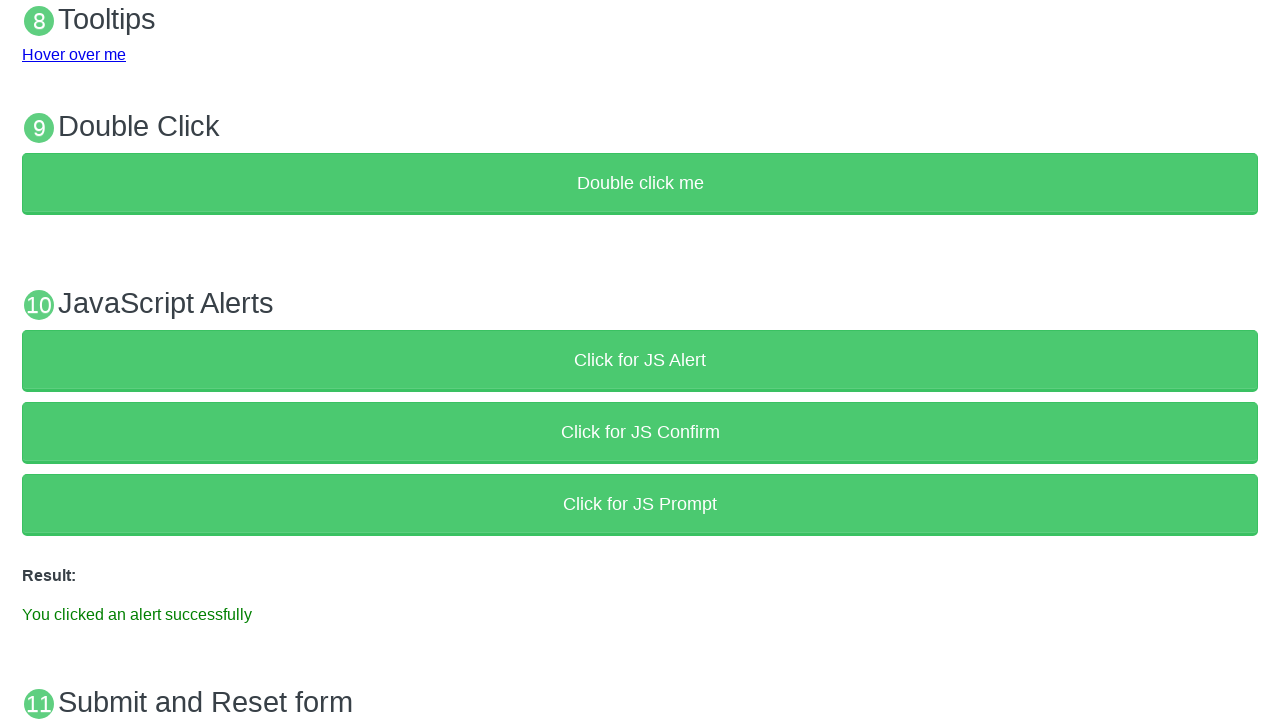

Waited 500ms for alert to be processed
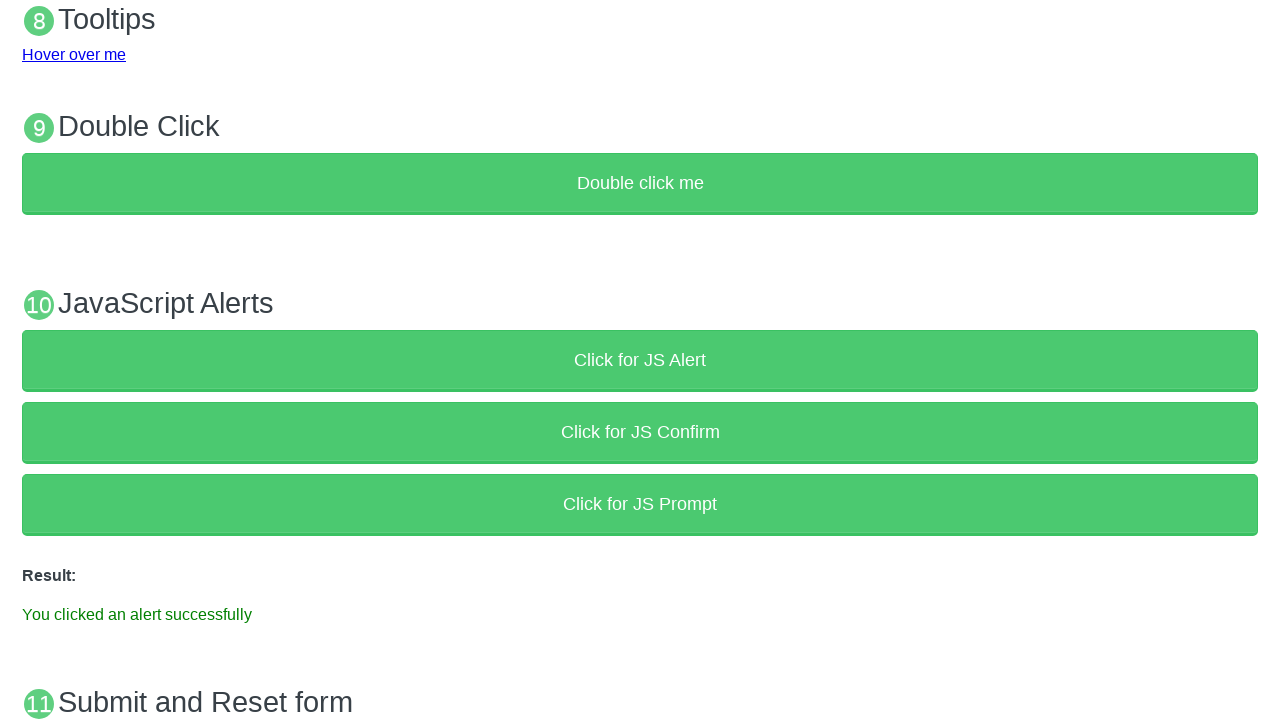

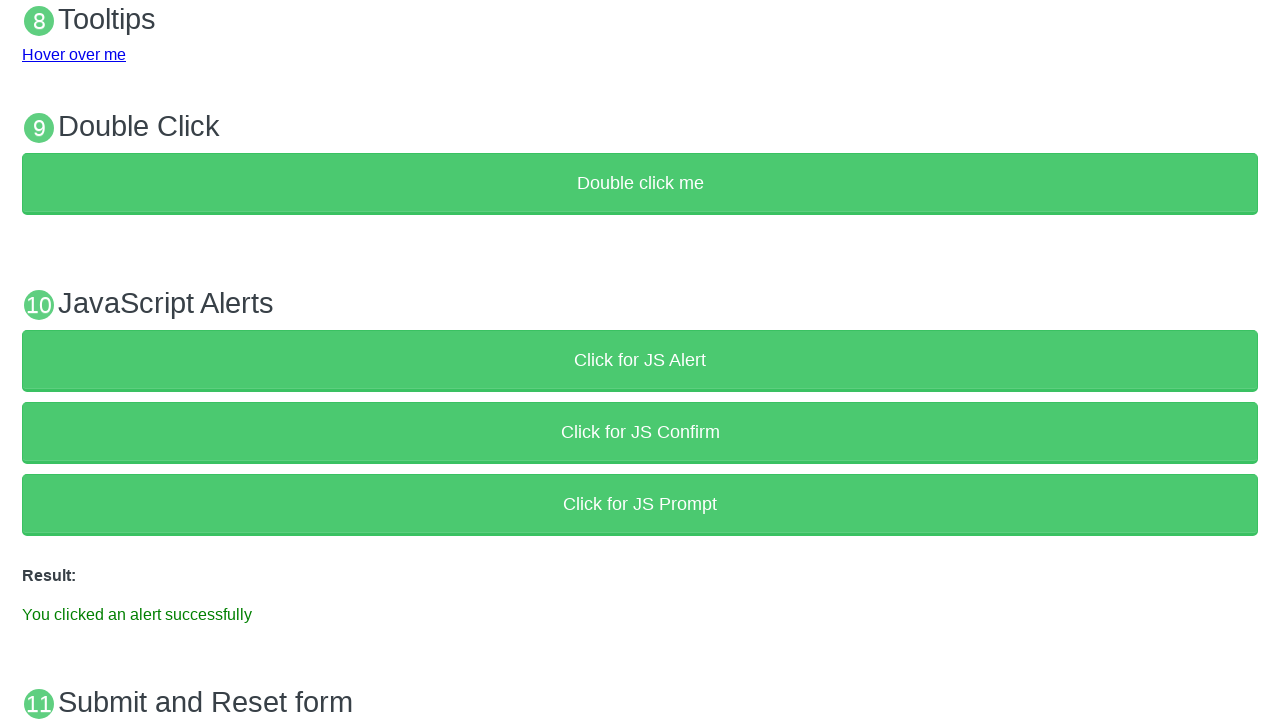